Navigates to the Articles page and clicks on a link/element to navigate to another page or section.

Starting URL: https://yuliuu.com/Articles

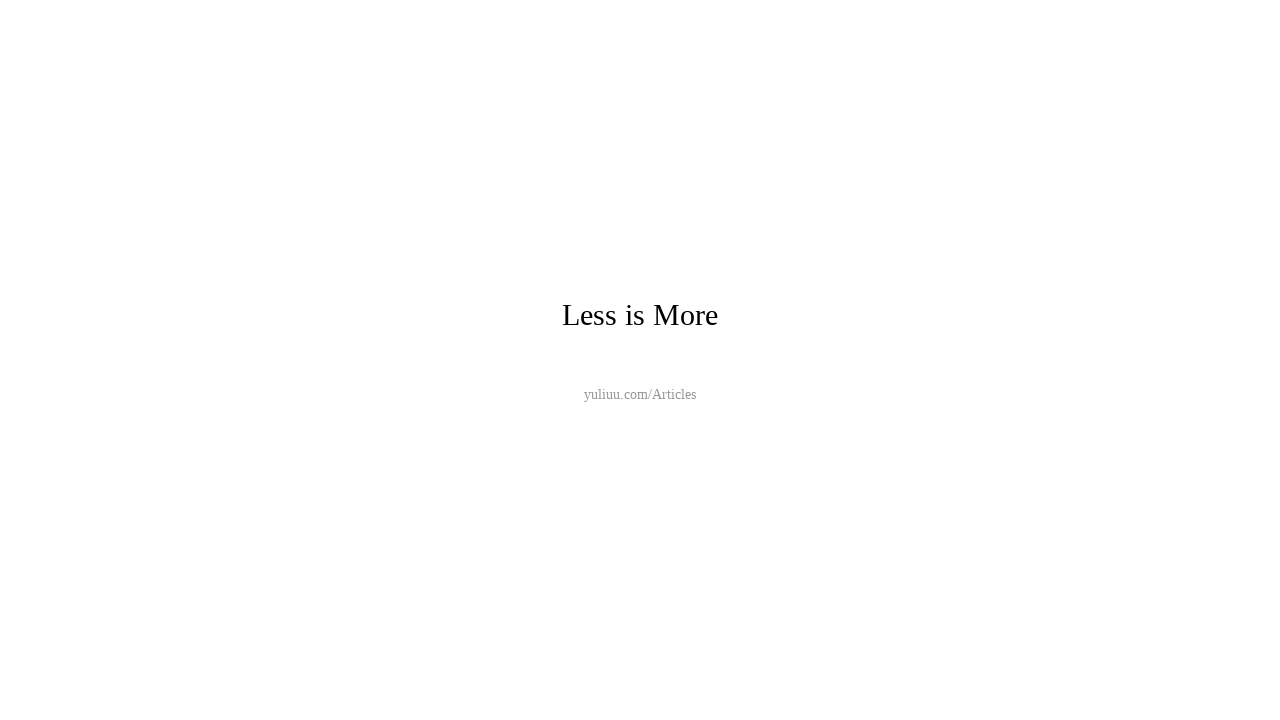

Clicked on the first article link at (640, 314) on xpath=/html/body/div/p[1]/a/font
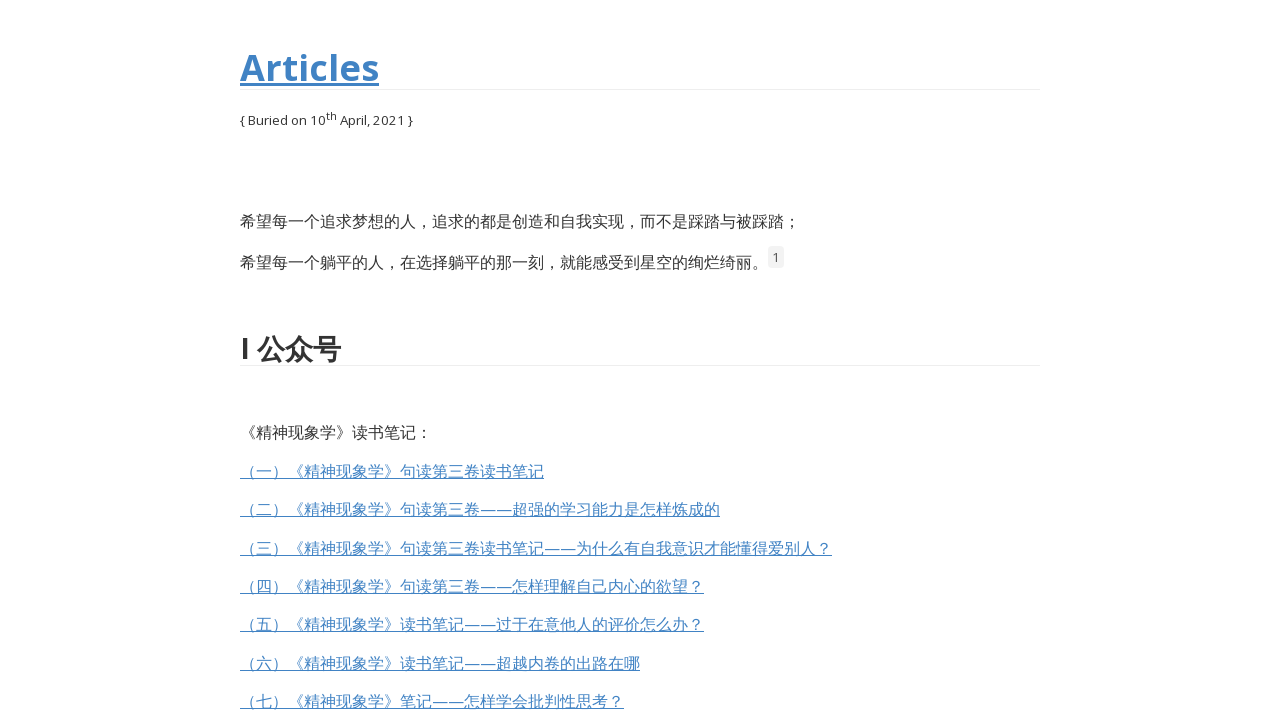

Waited for page to load after navigation
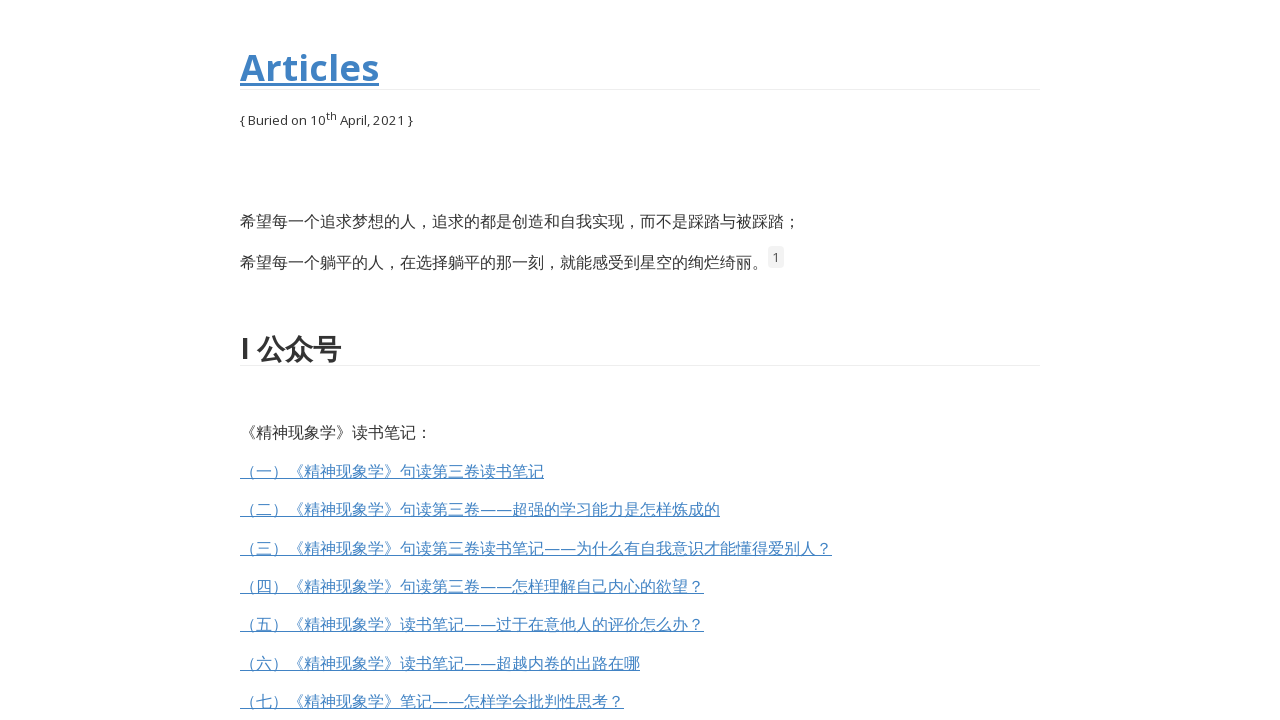

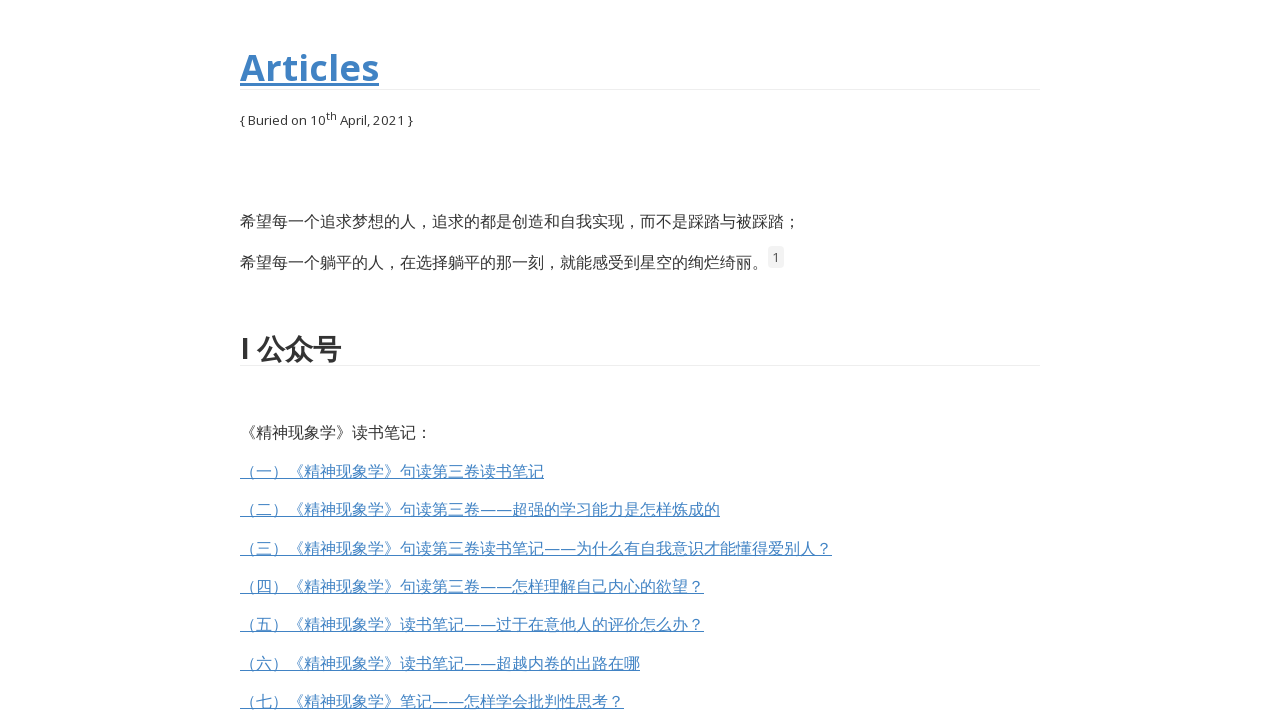